Tests filtering functionality on a sports statistics page by clicking the "All matches" filter and selecting Denmark from a country dropdown

Starting URL: https://www.adamchoi.co.uk/overs/detailed

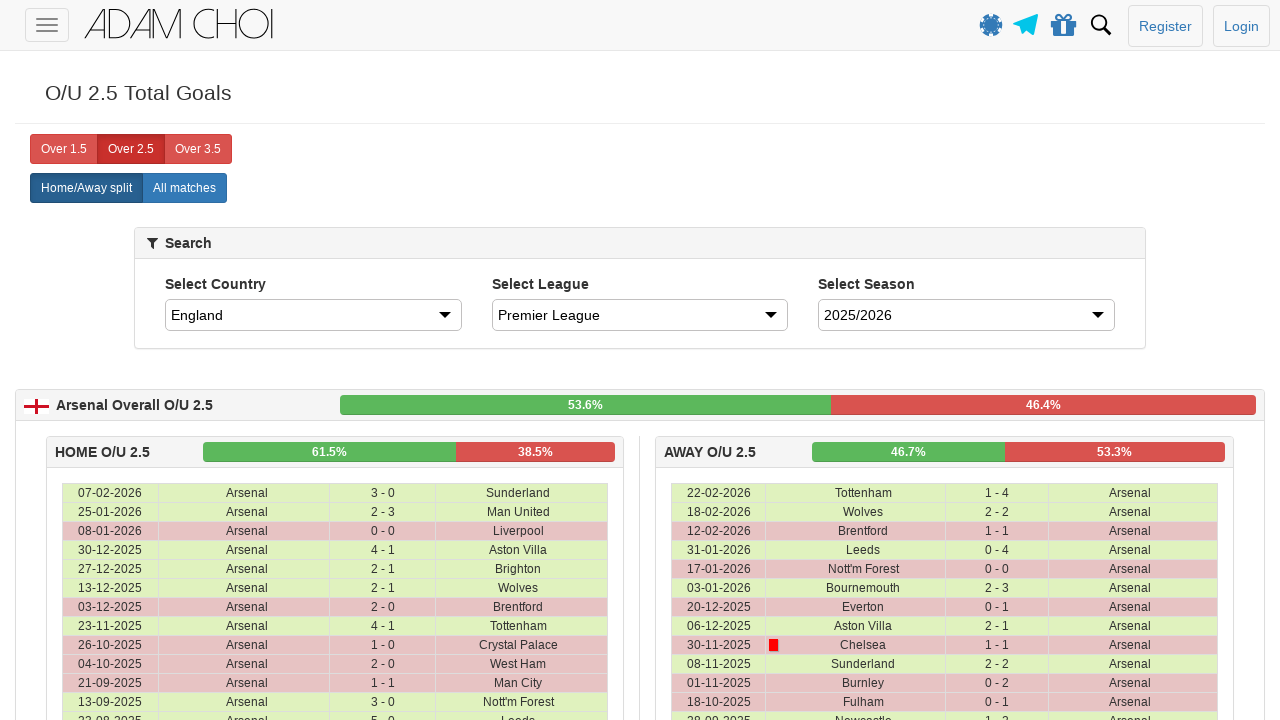

Clicked 'All matches' filter at (184, 188) on xpath=//label[@analytics-event='All matches']
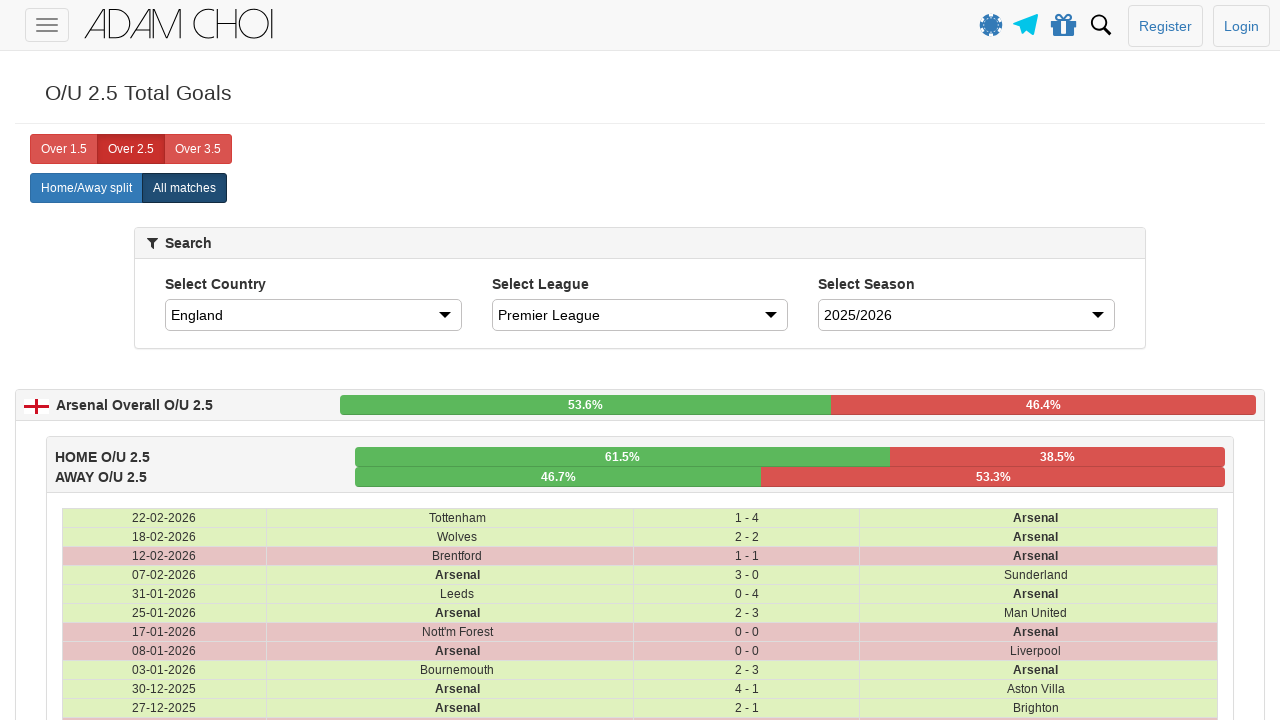

Selected Denmark from country dropdown on #country
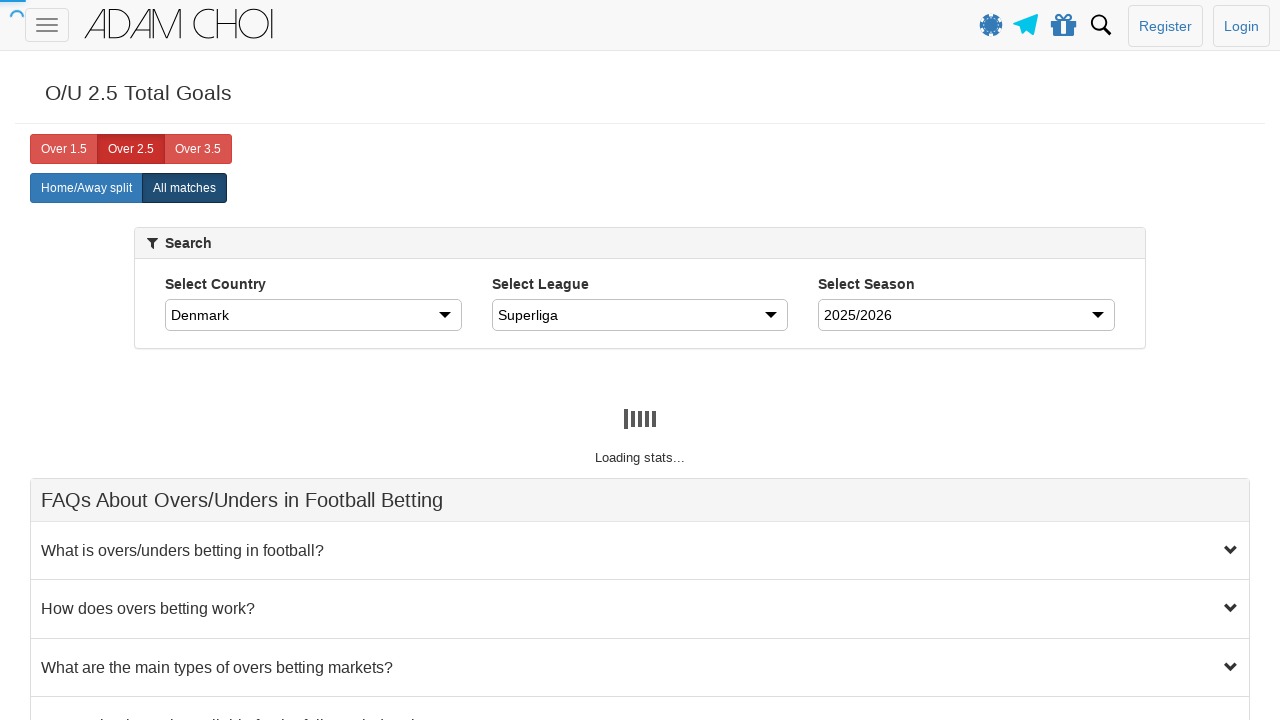

Waited 4 seconds for table data to load
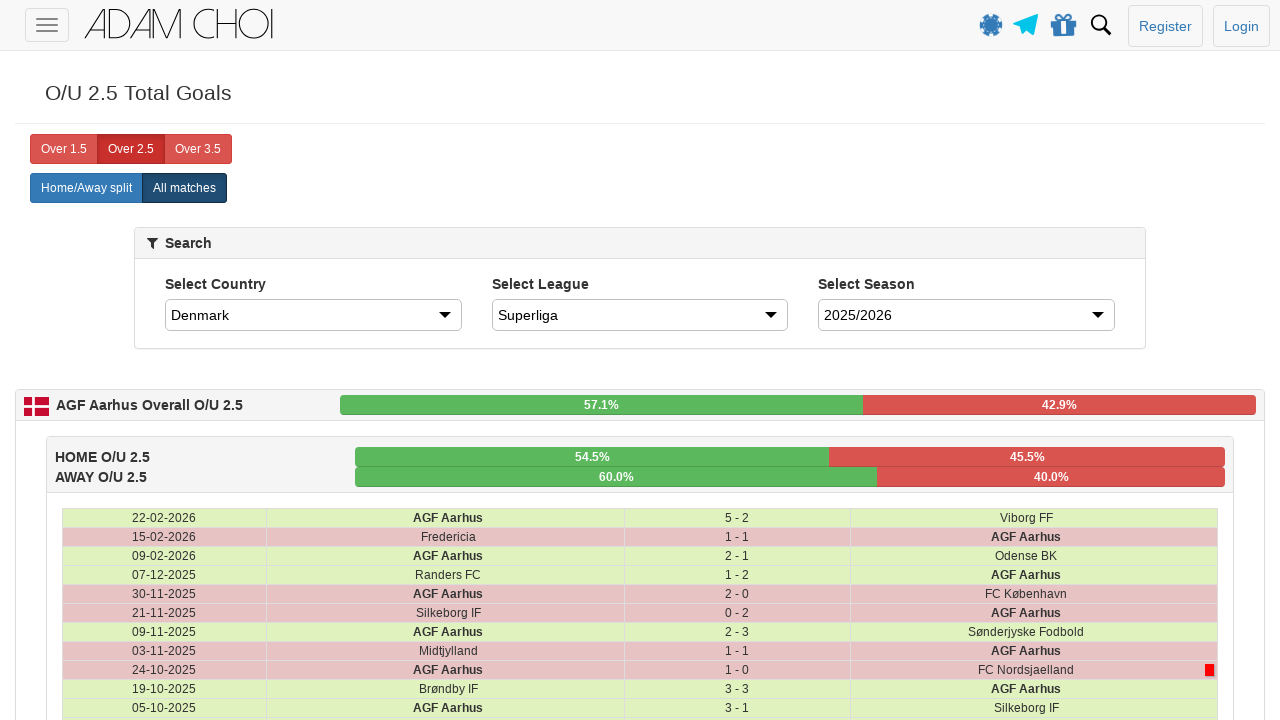

Verified that table rows are present
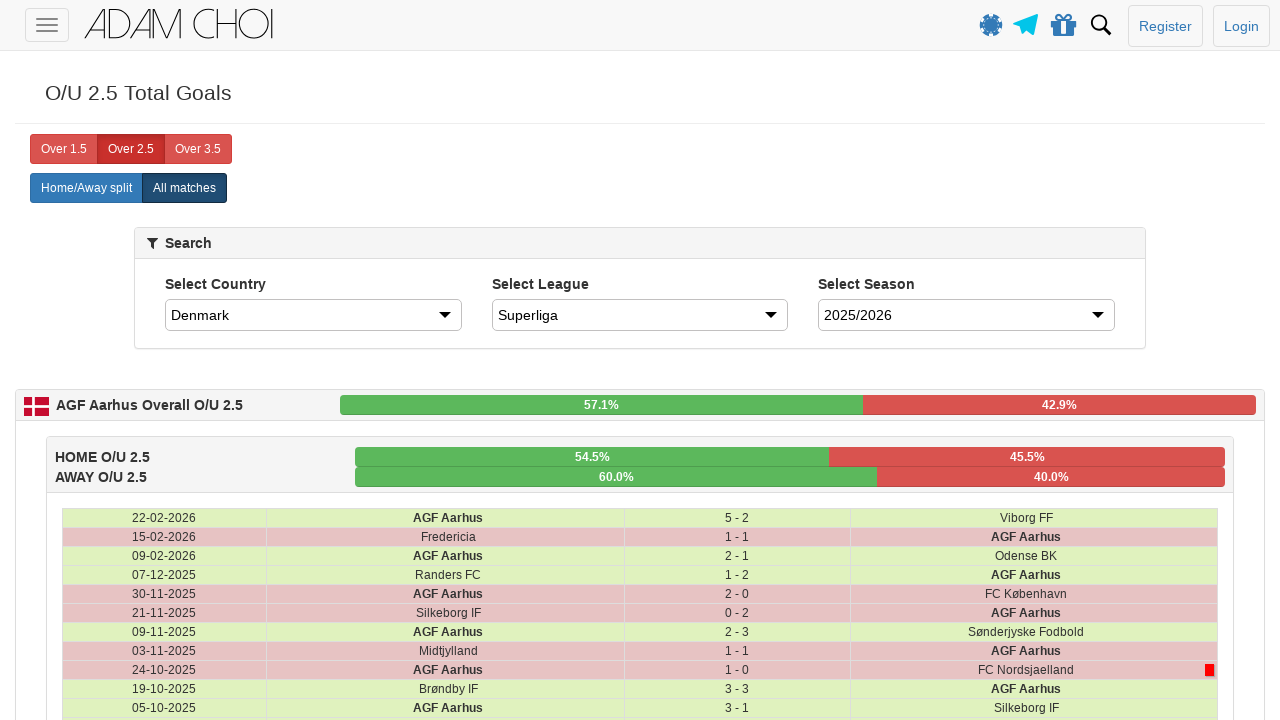

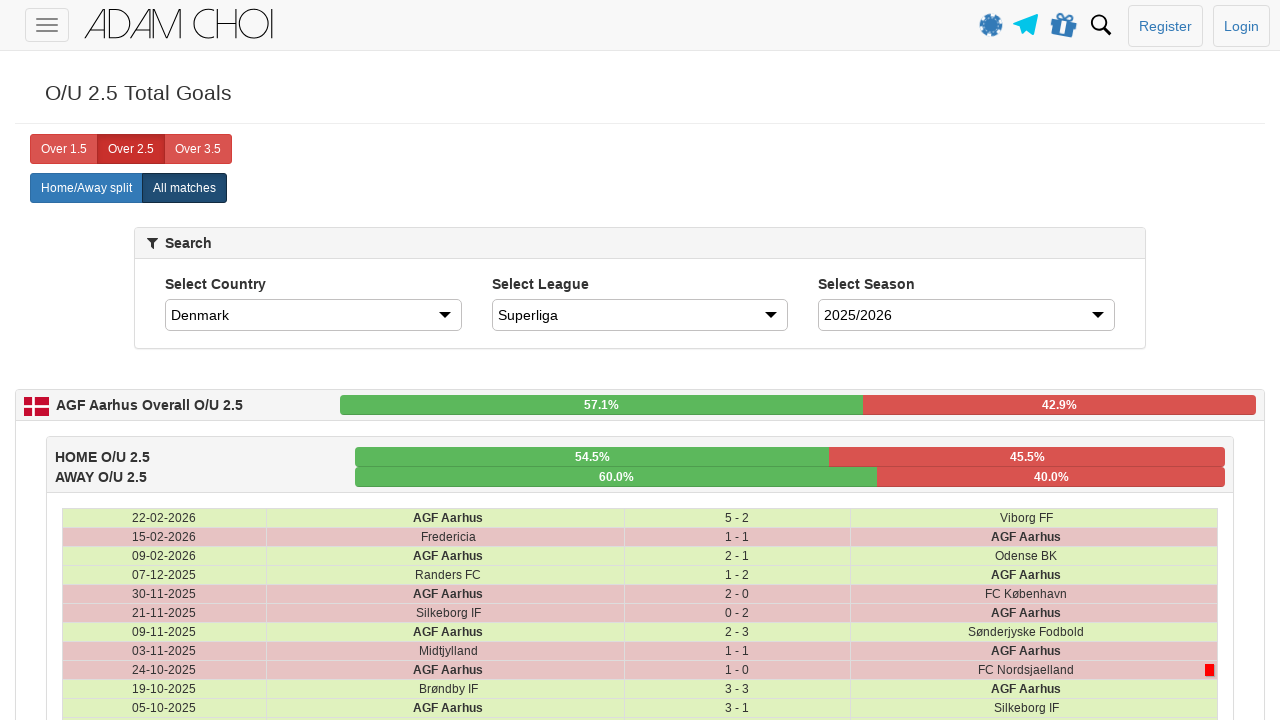